Tests jQuery UI menu navigation by clicking through nested menu items: Enabled > Downloads > PDF

Starting URL: https://the-internet.herokuapp.com/jqueryui/menu#

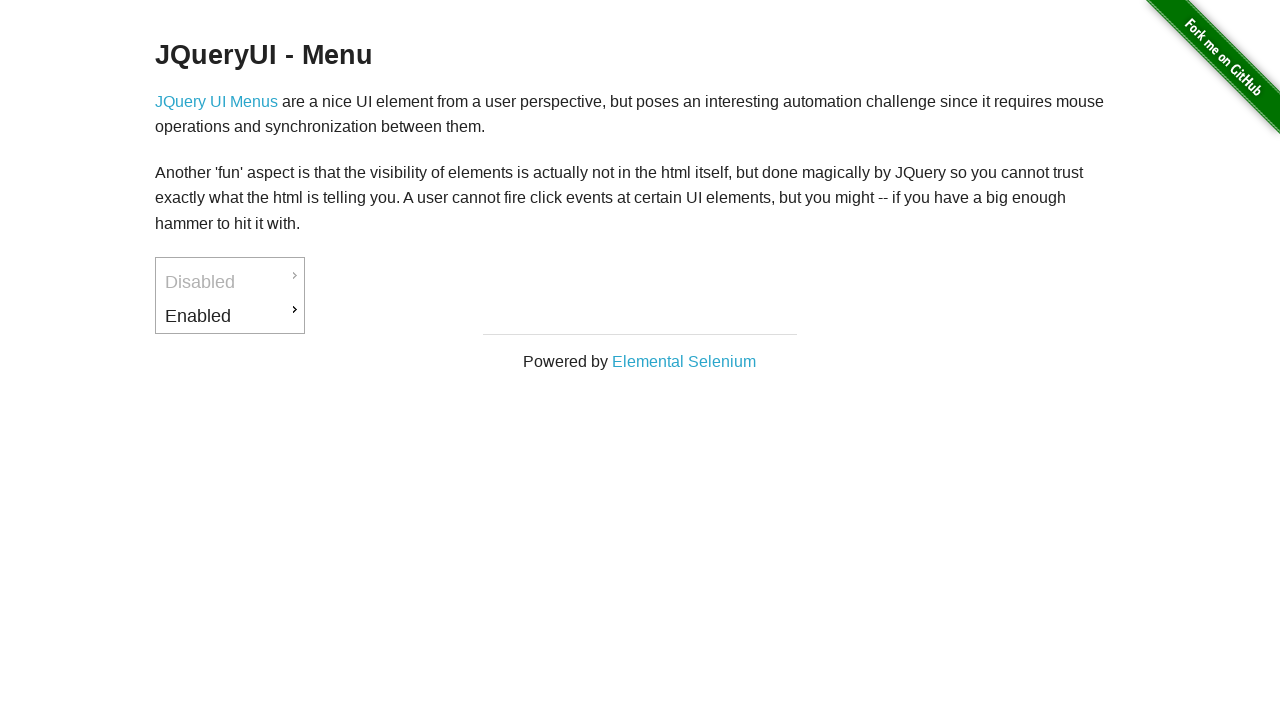

Clicked on 'Enabled' menu item at (230, 316) on xpath=//a[text()='Enabled']
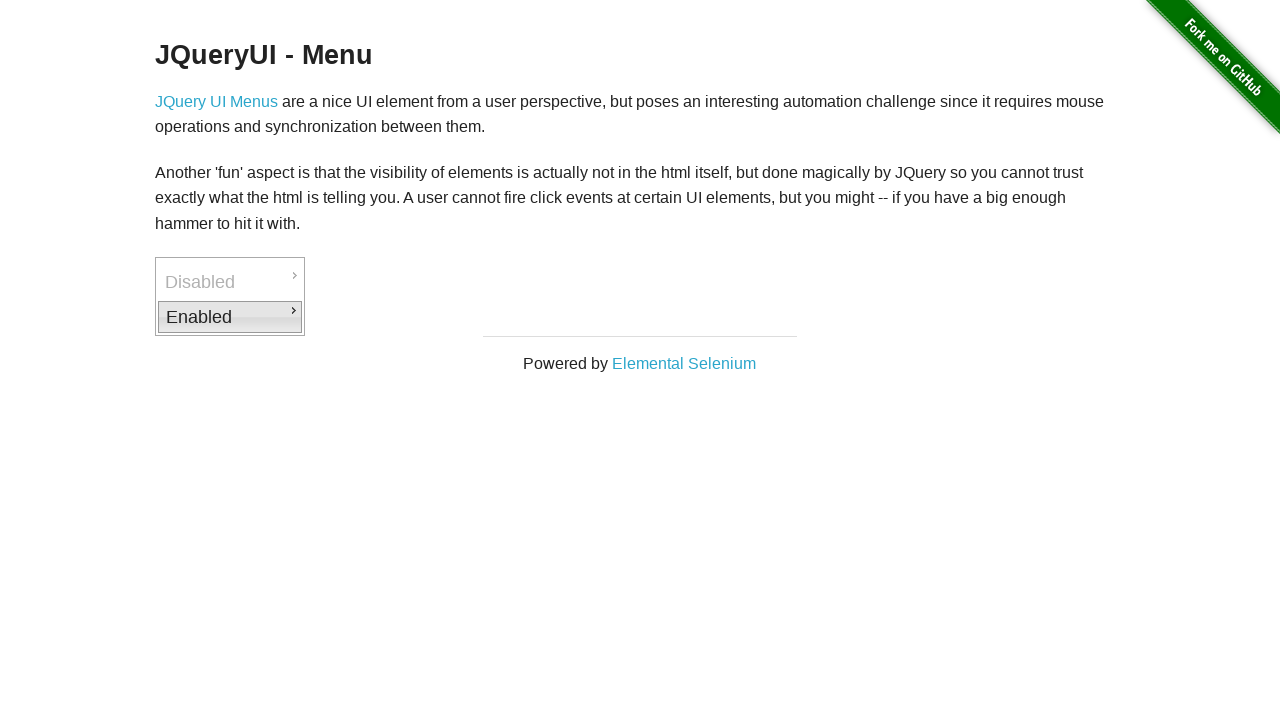

Waited 500ms for submenu to appear
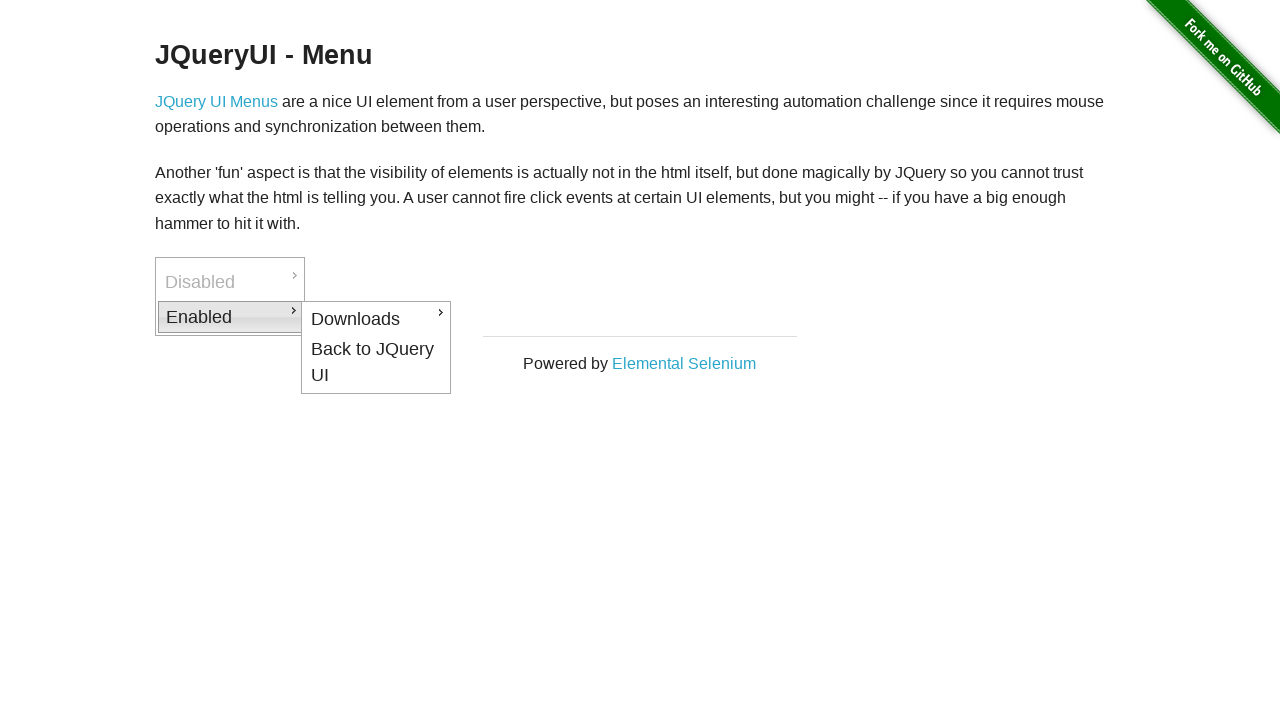

Clicked on 'Downloads' submenu item at (376, 319) on xpath=//a[text()='Downloads']
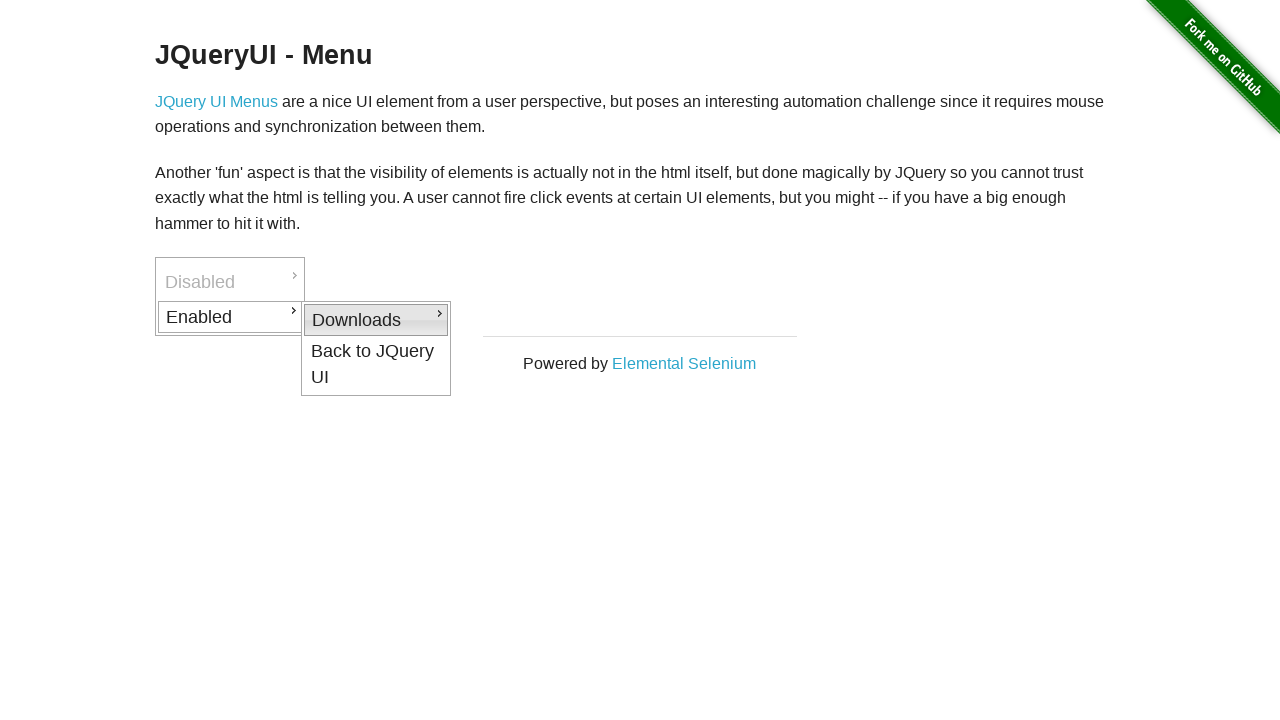

Waited 500ms for nested submenu to appear
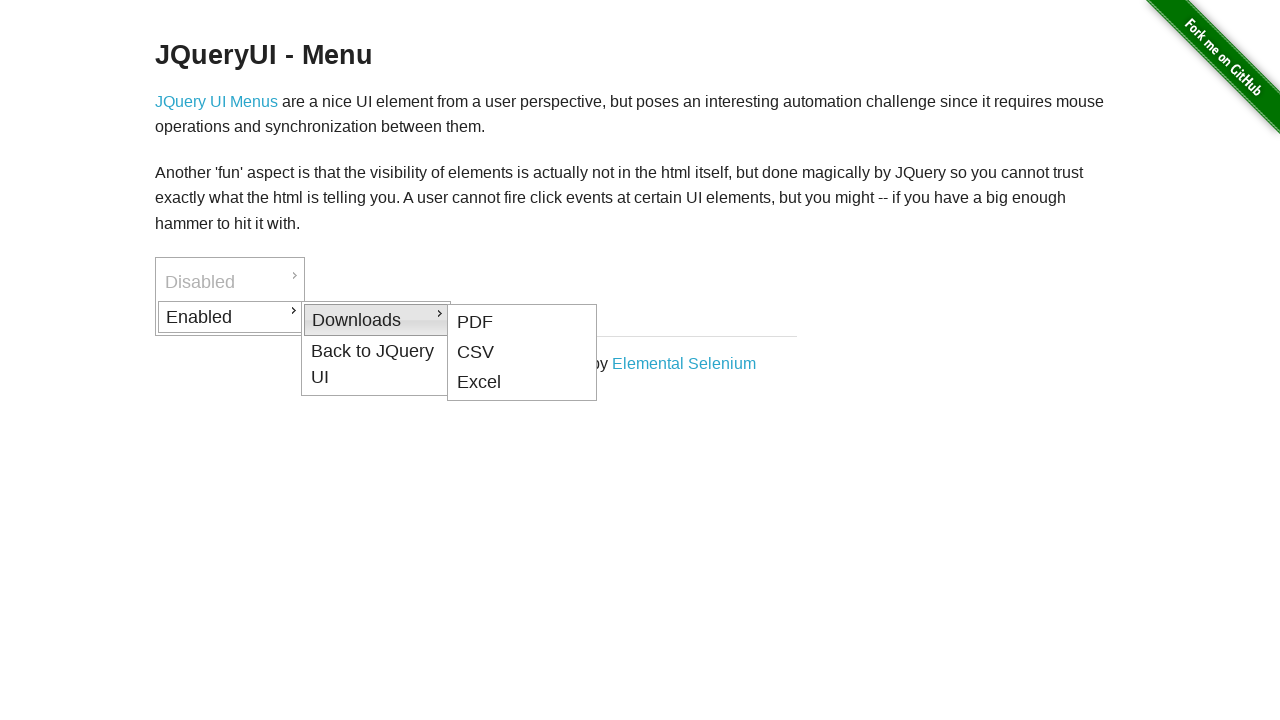

Clicked on 'PDF' nested menu item at (522, 322) on xpath=//a[text()='PDF']
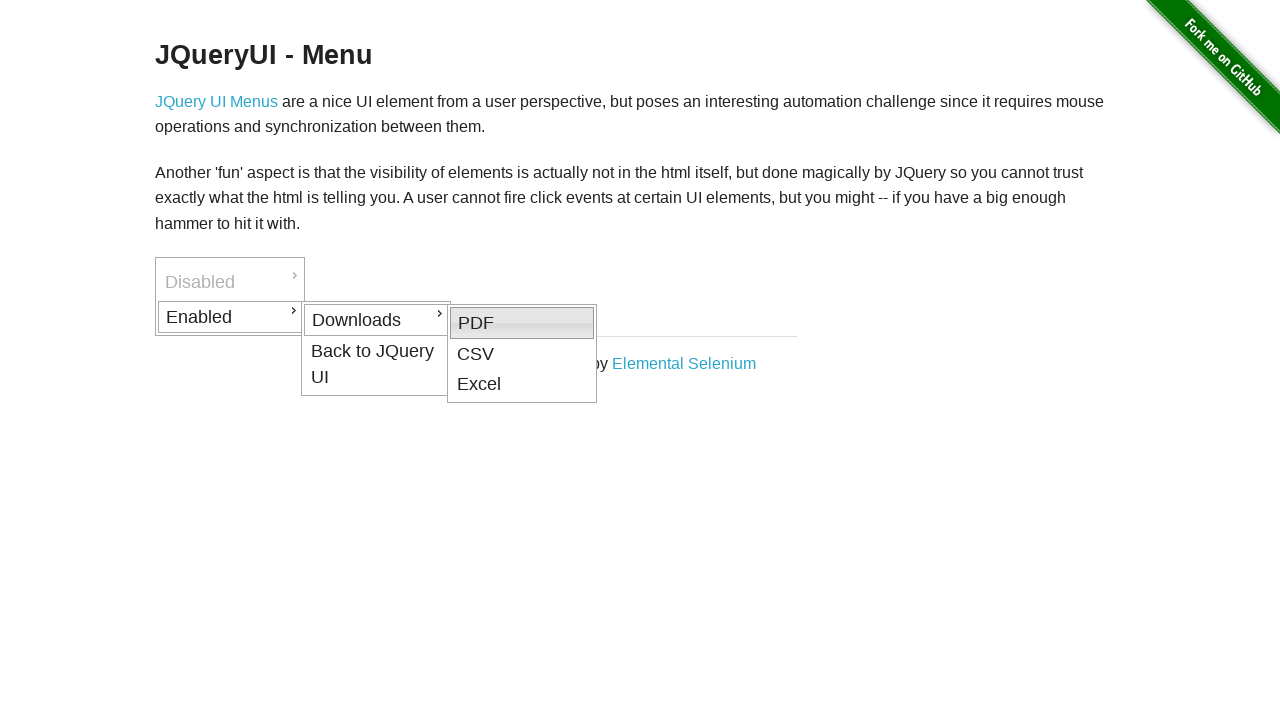

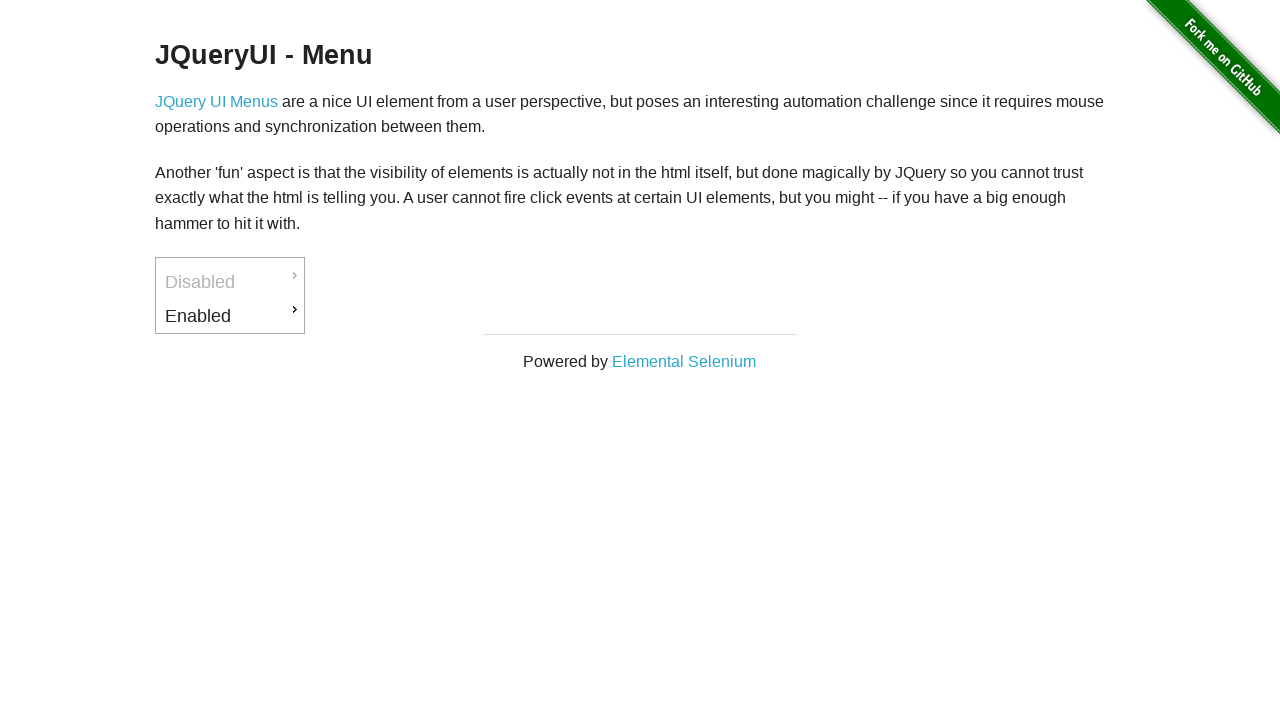